Tests a form submission flow by clicking a dynamically calculated link, then filling out a form with first name, last name, city, and country fields before submitting

Starting URL: http://suninjuly.github.io/find_link_text

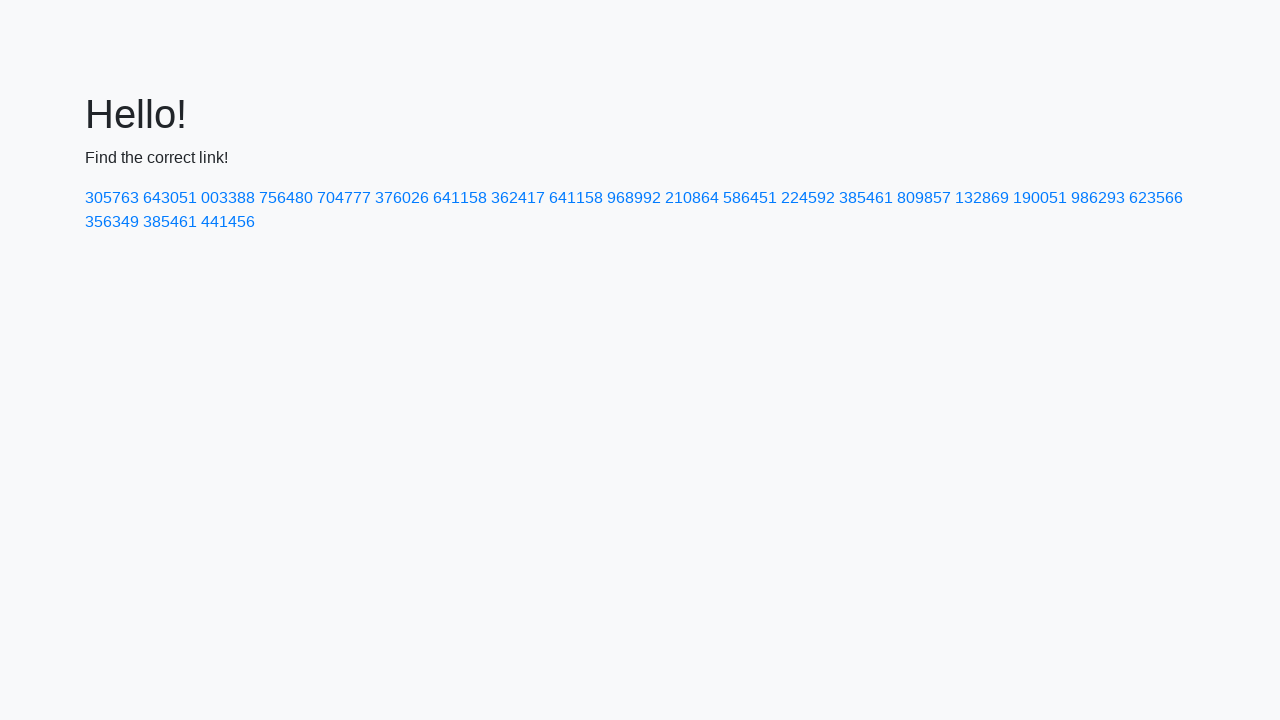

Clicked dynamically calculated link with text '224592' at (808, 198) on a:has-text('224592')
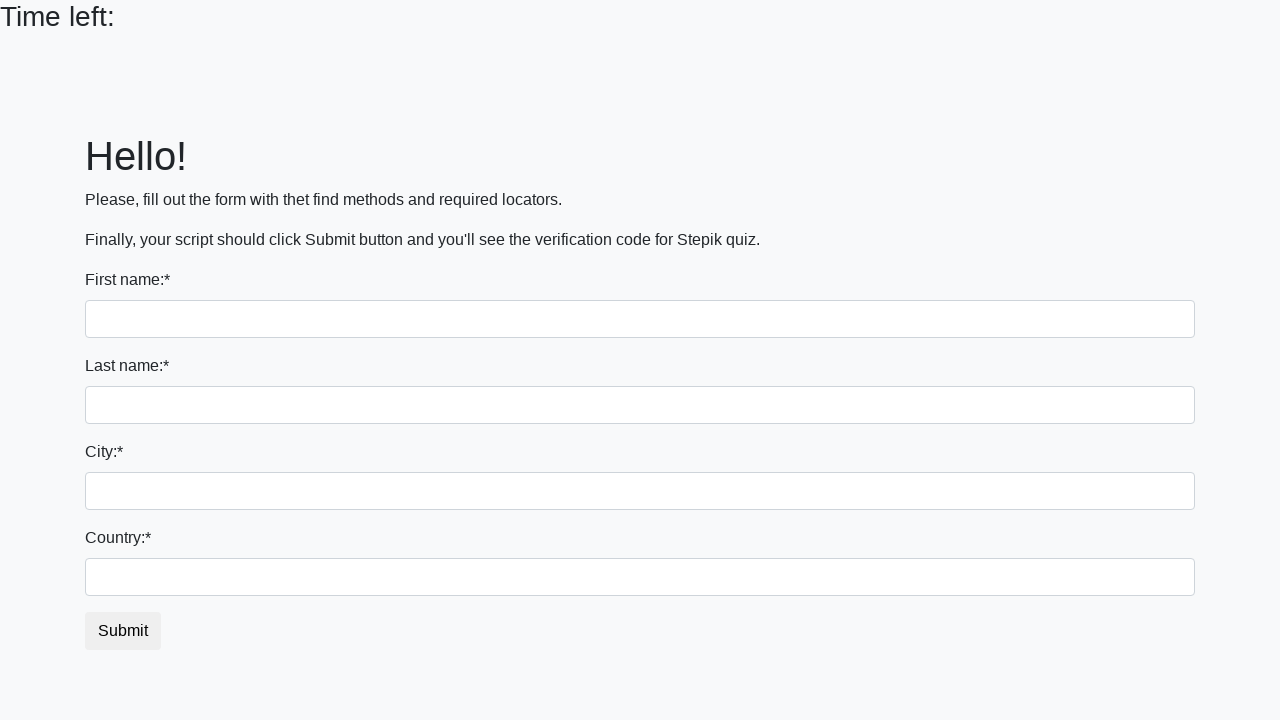

Filled first name field with 'Ivan' on input
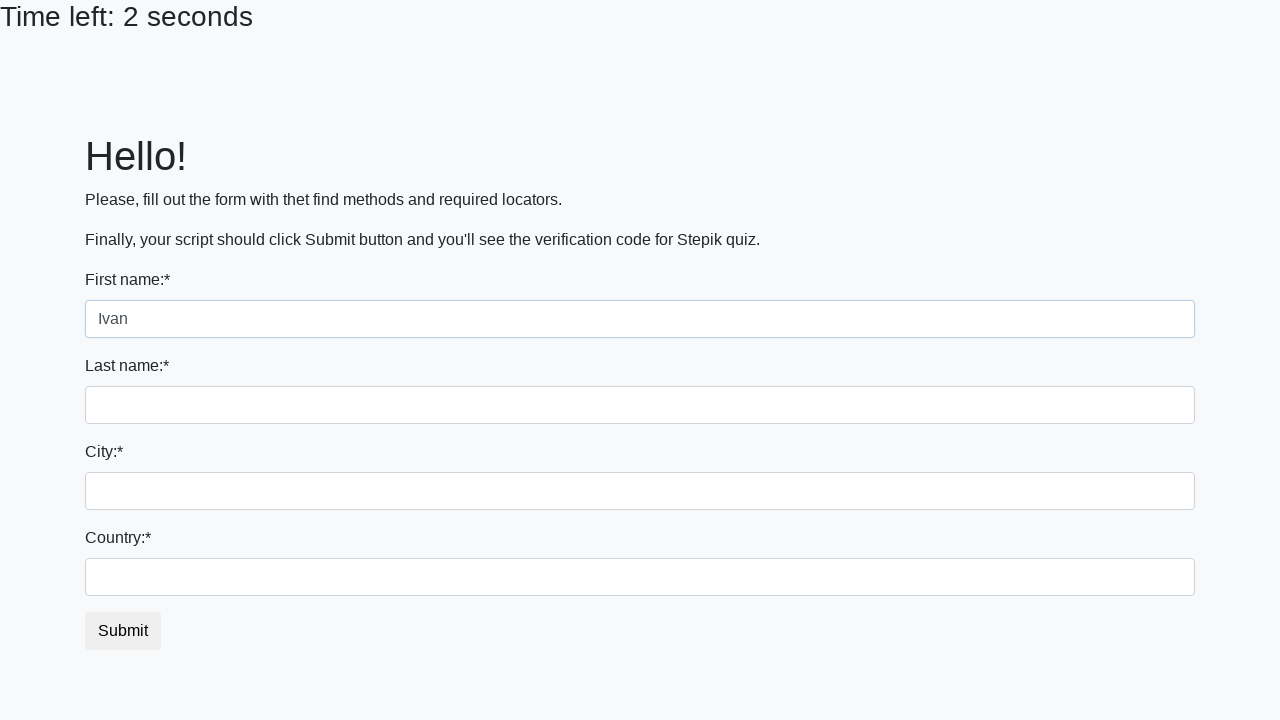

Filled last name field with 'Petrov' on input[name='last_name']
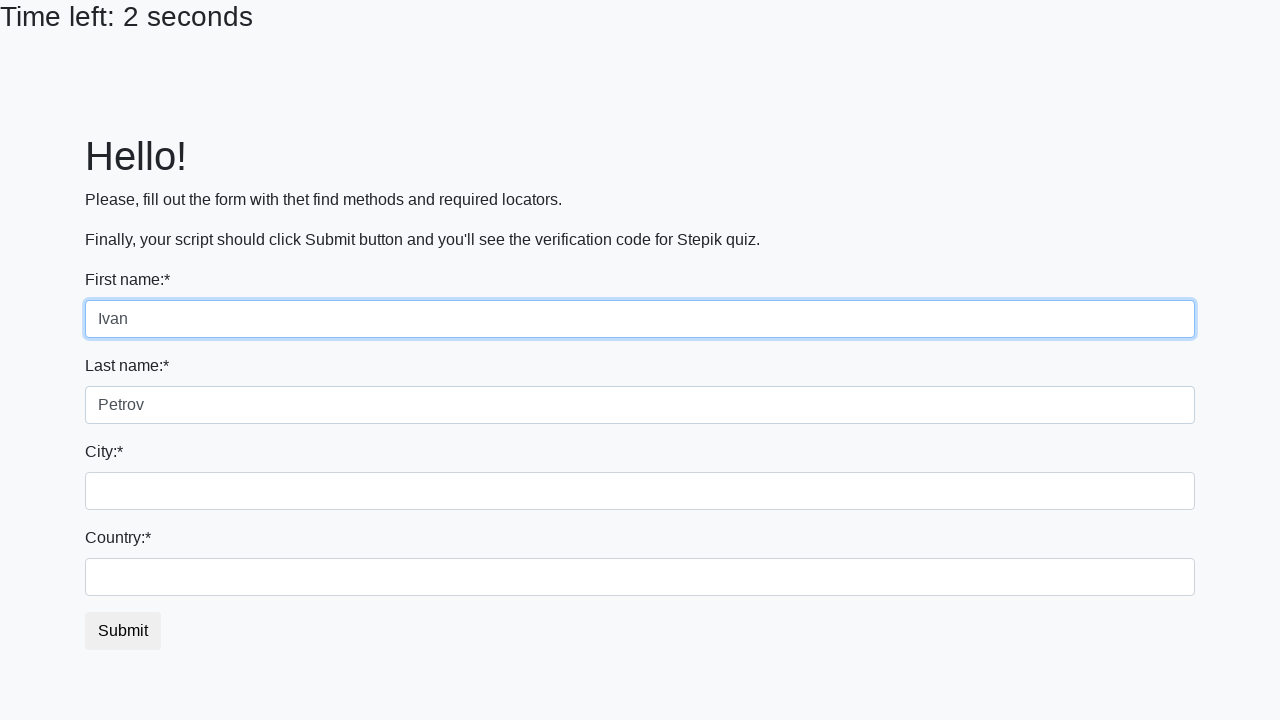

Filled city field with 'Smolensk' on .city
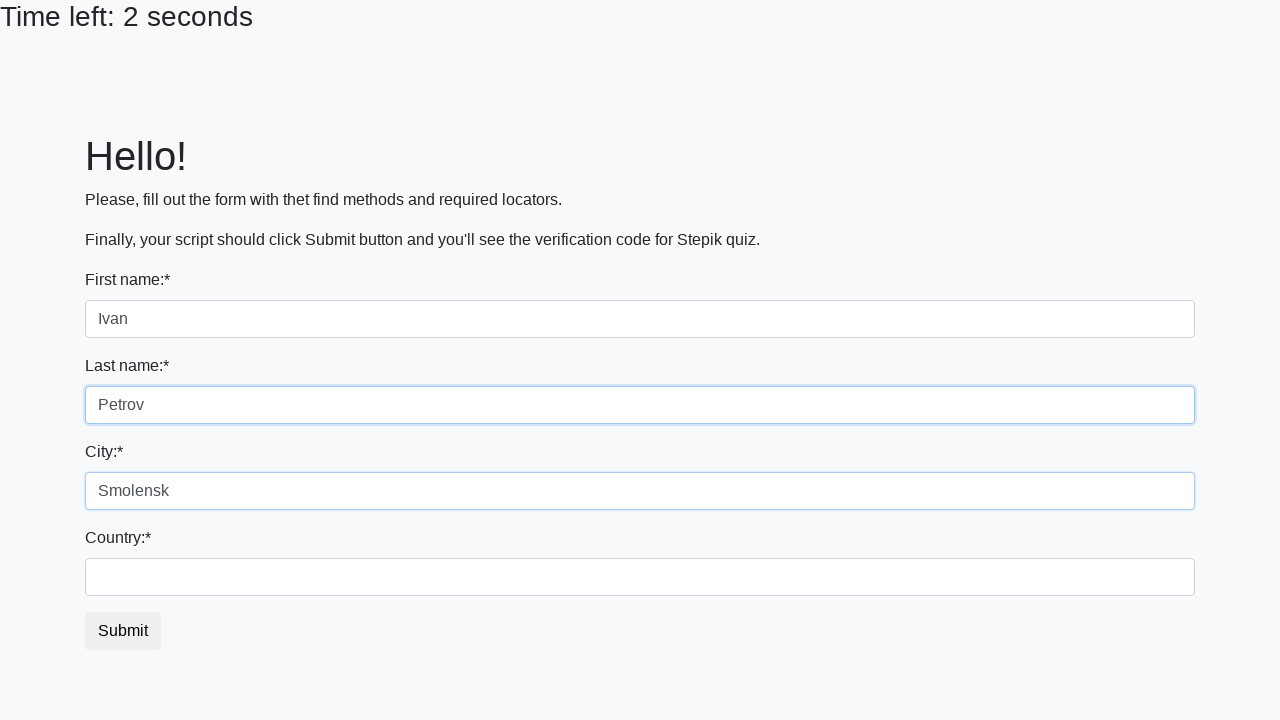

Filled country field with 'Russia' on #country
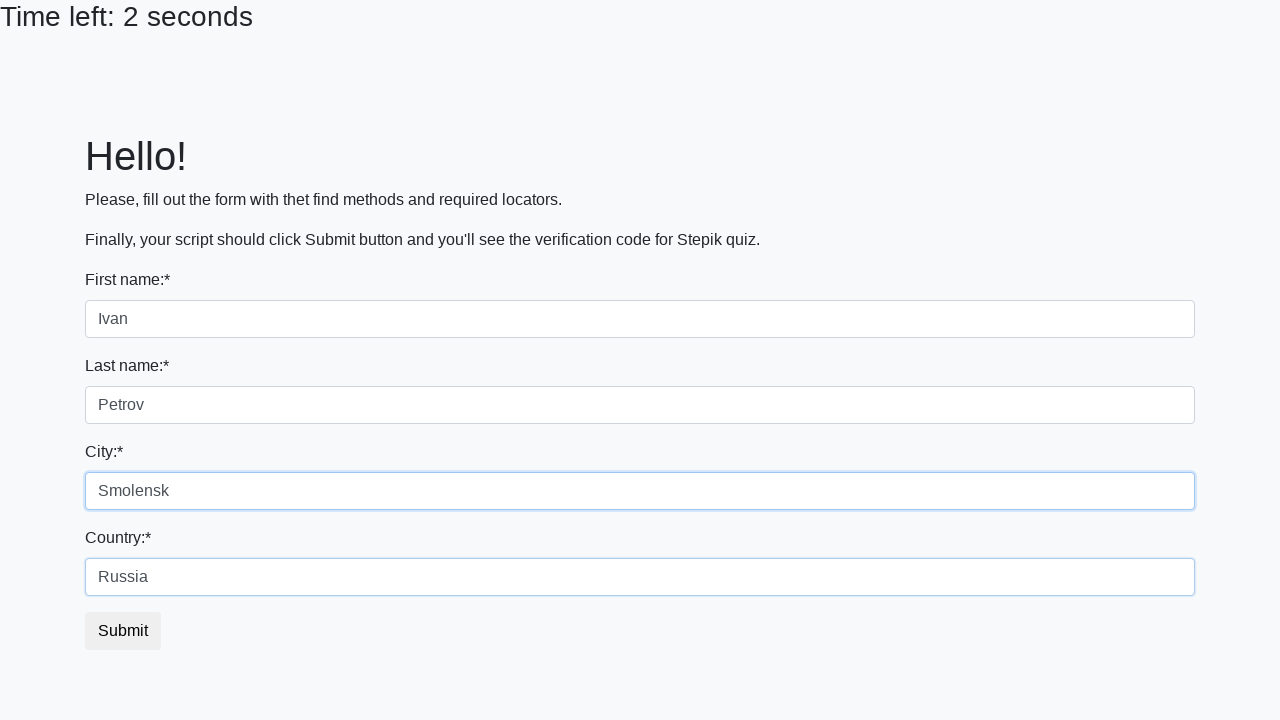

Clicked submit button to submit the form at (123, 631) on button.btn
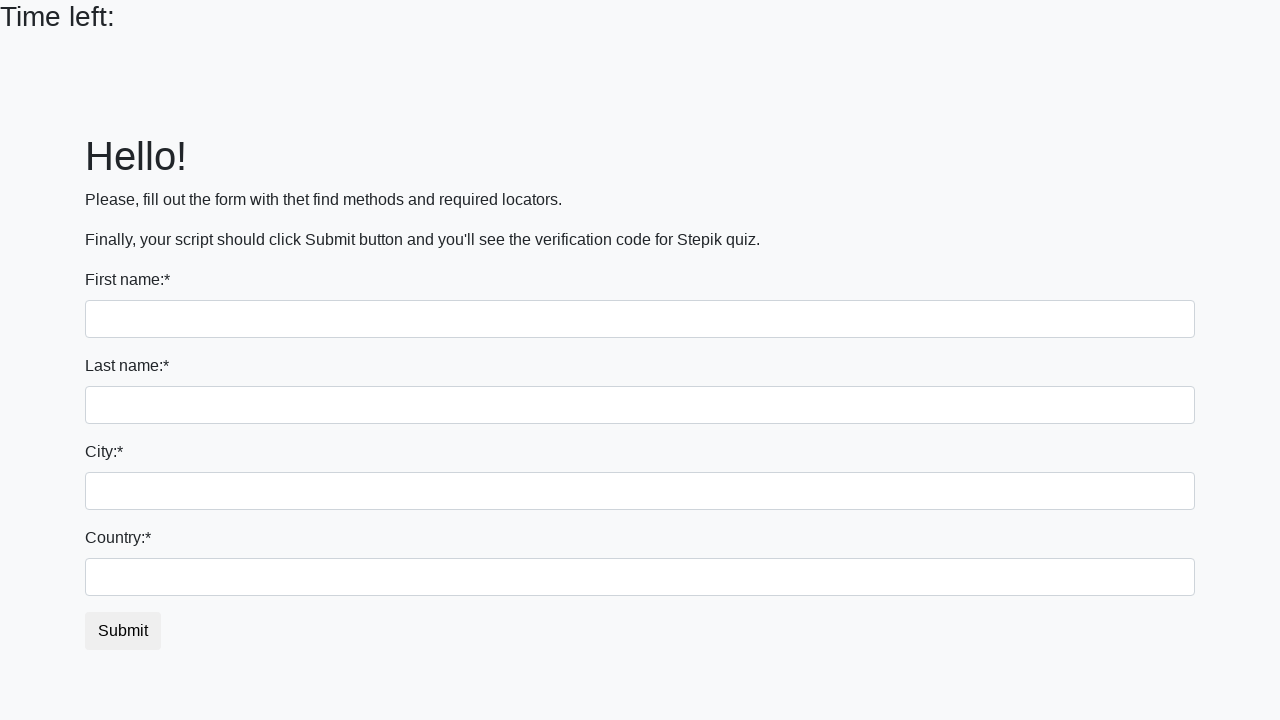

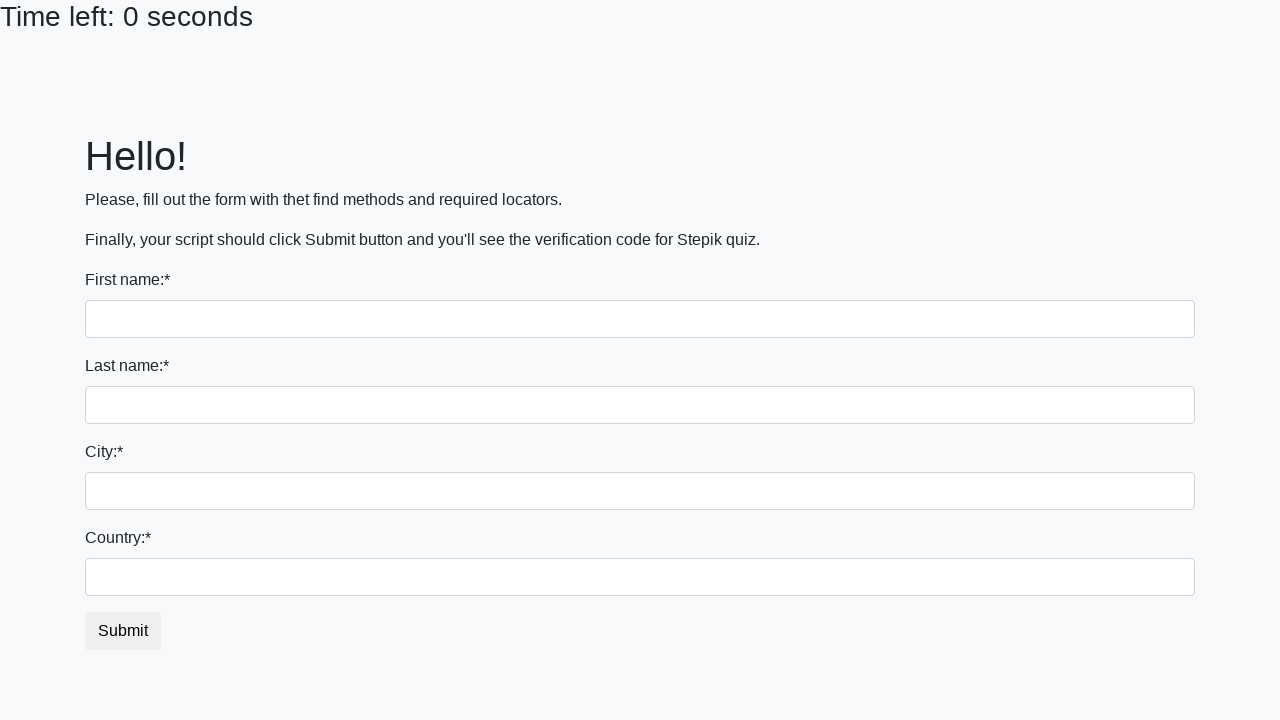